Tests opening a link in a new window by clicking the Browser Windows menu item and the New Window button, then verifying the new window URL

Starting URL: https://demoqa.com/alertsWindows

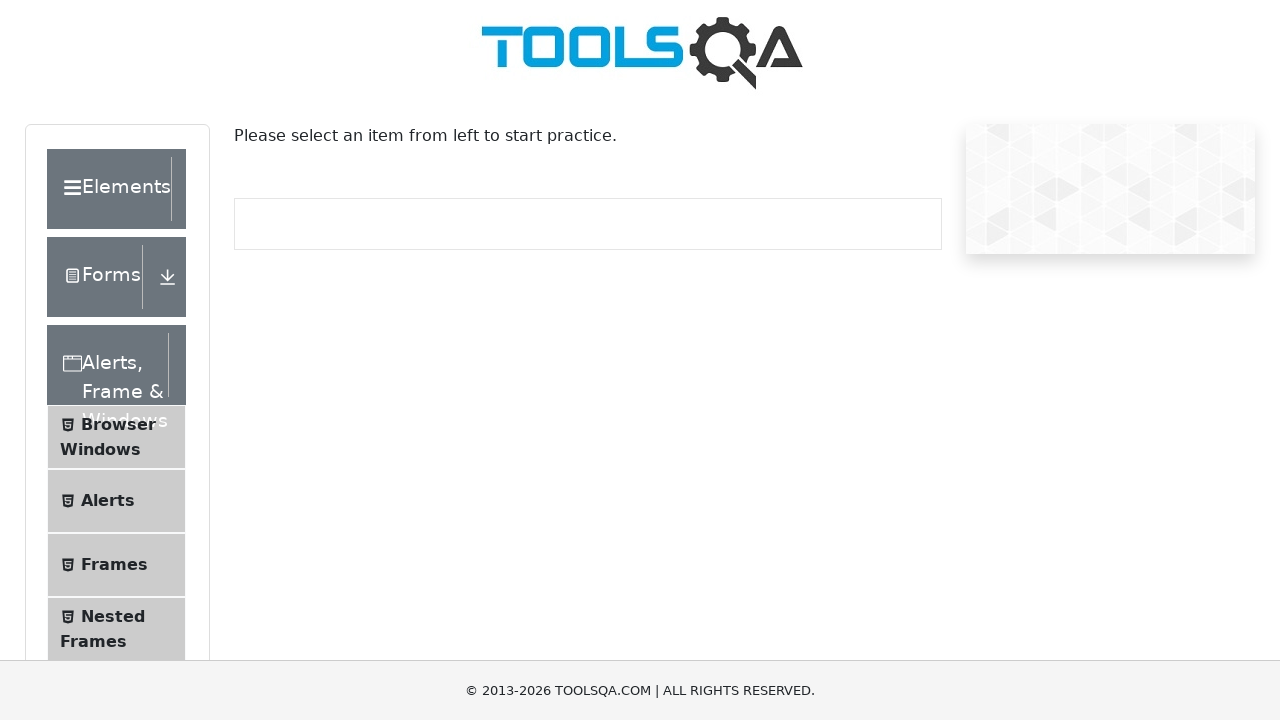

Navigated to Alerts & Windows page
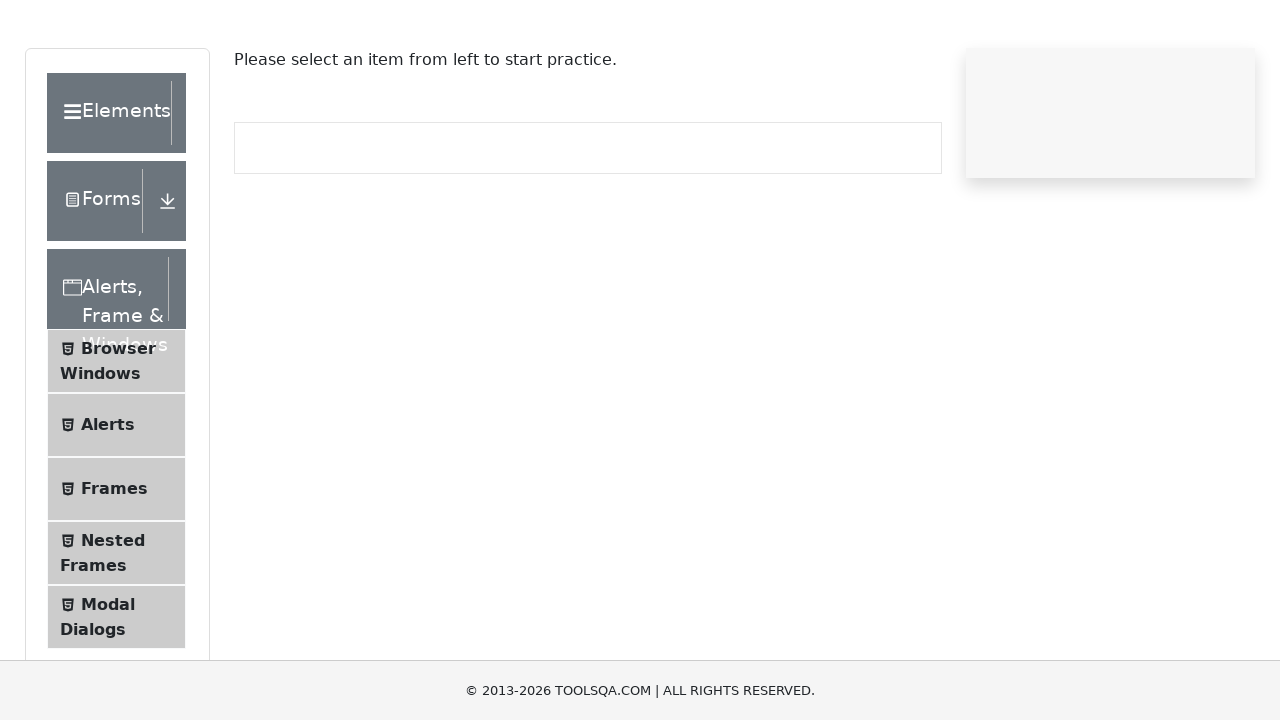

Clicked on Browser Windows menu item at (118, 424) on text=Browser Windows
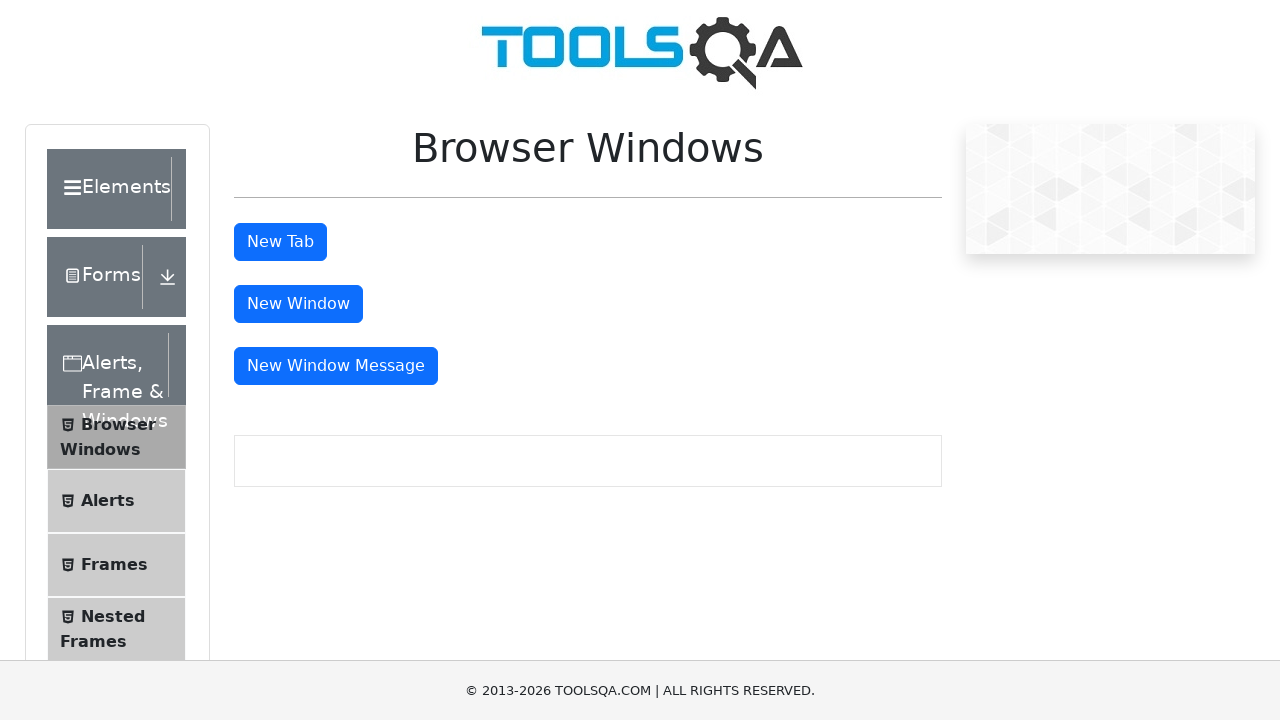

Clicked New Window button to open new window at (298, 304) on #windowButton
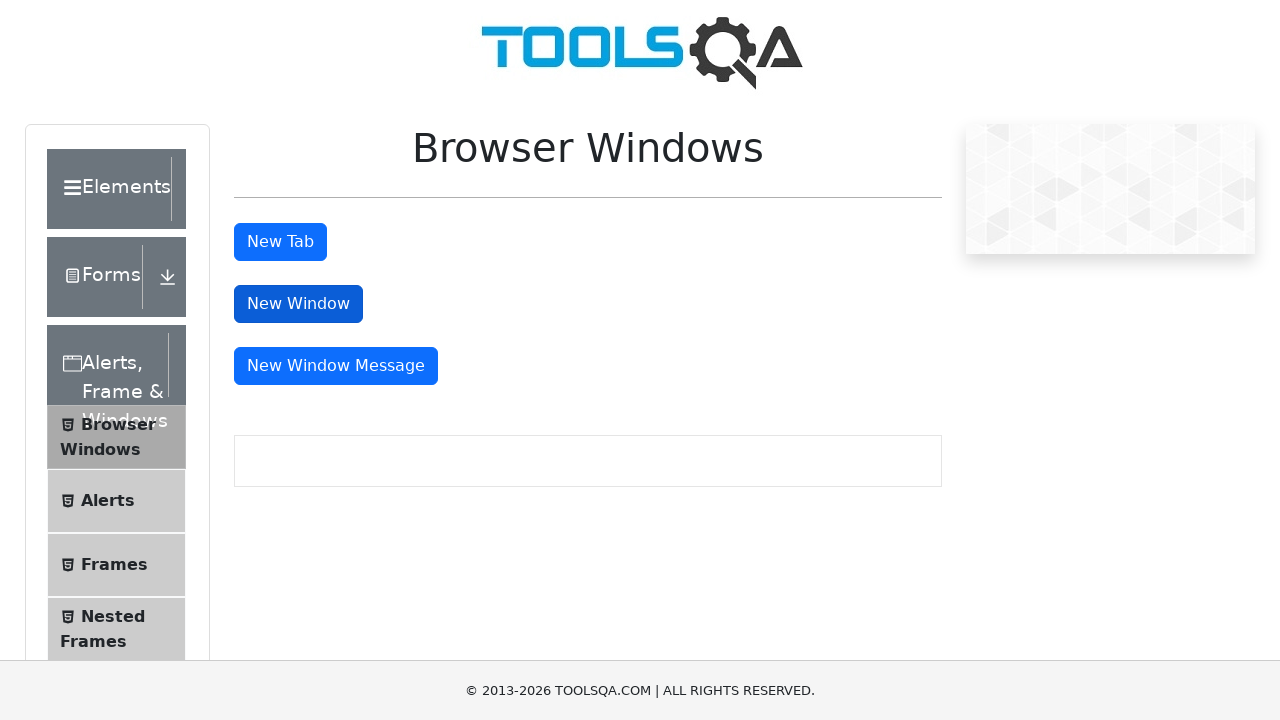

Obtained reference to new window page object
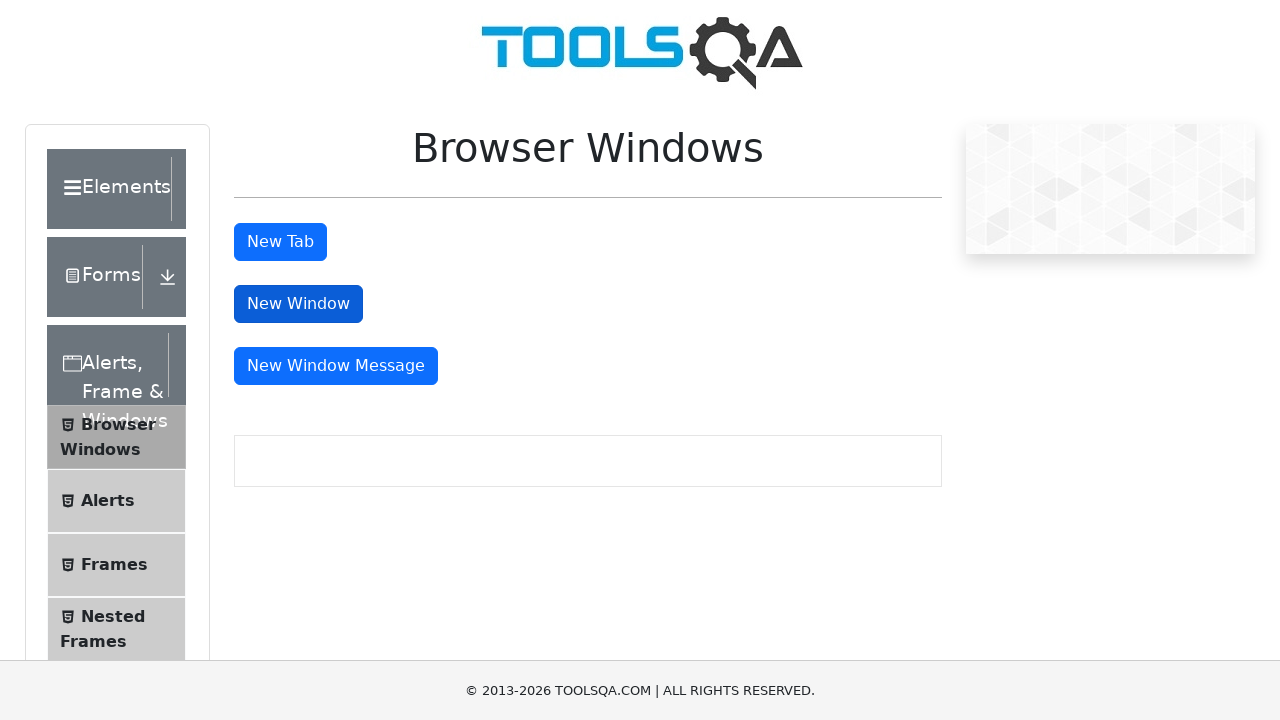

New window page loaded completely
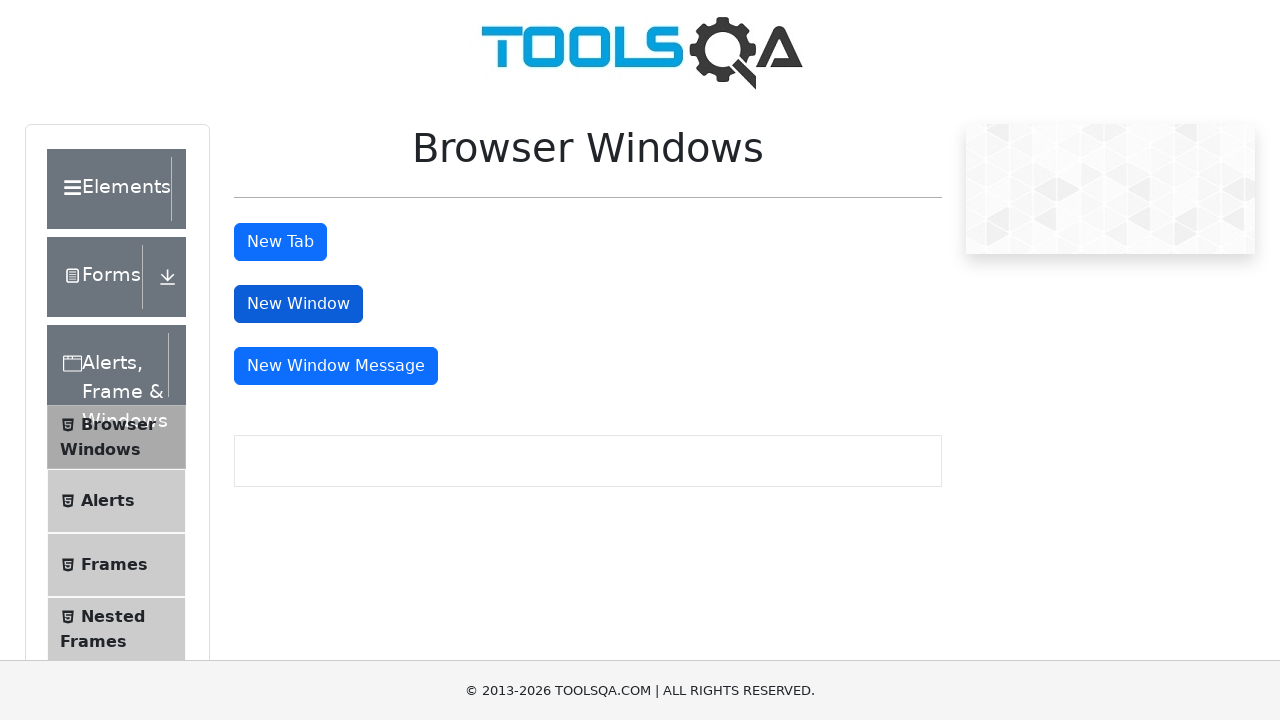

Verified new window URL is https://demoqa.com/sample
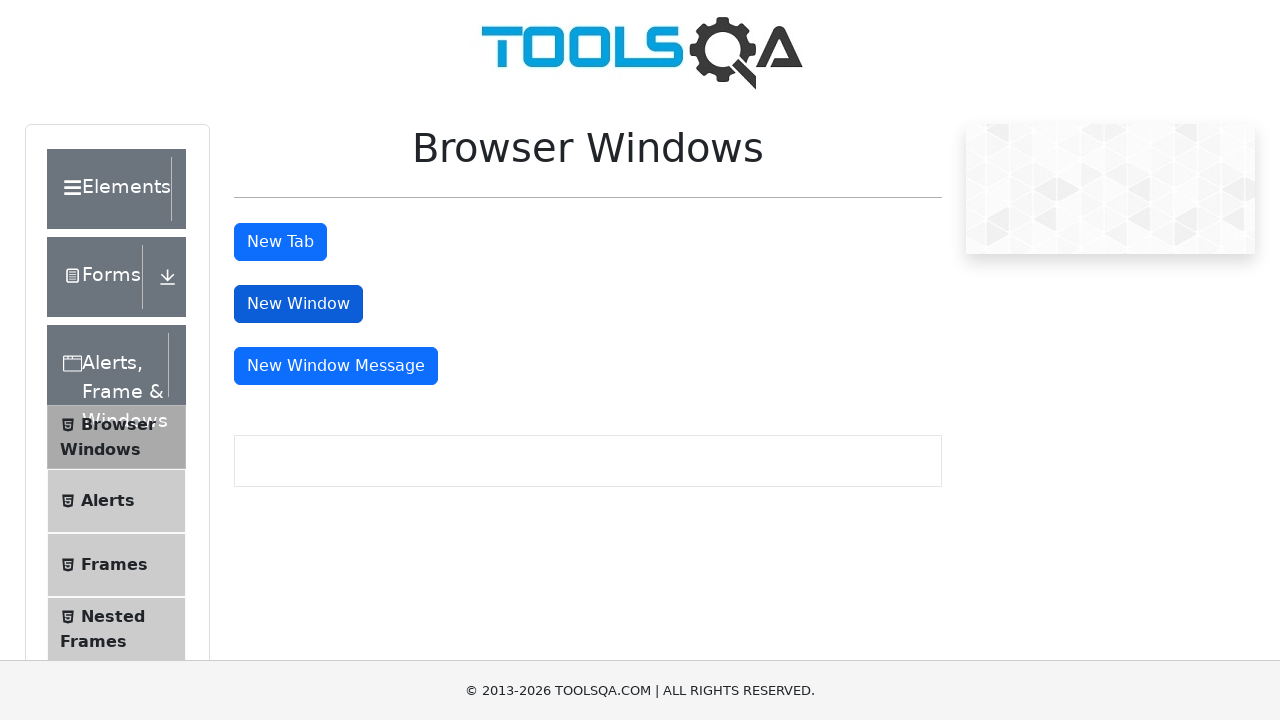

Closed the new window
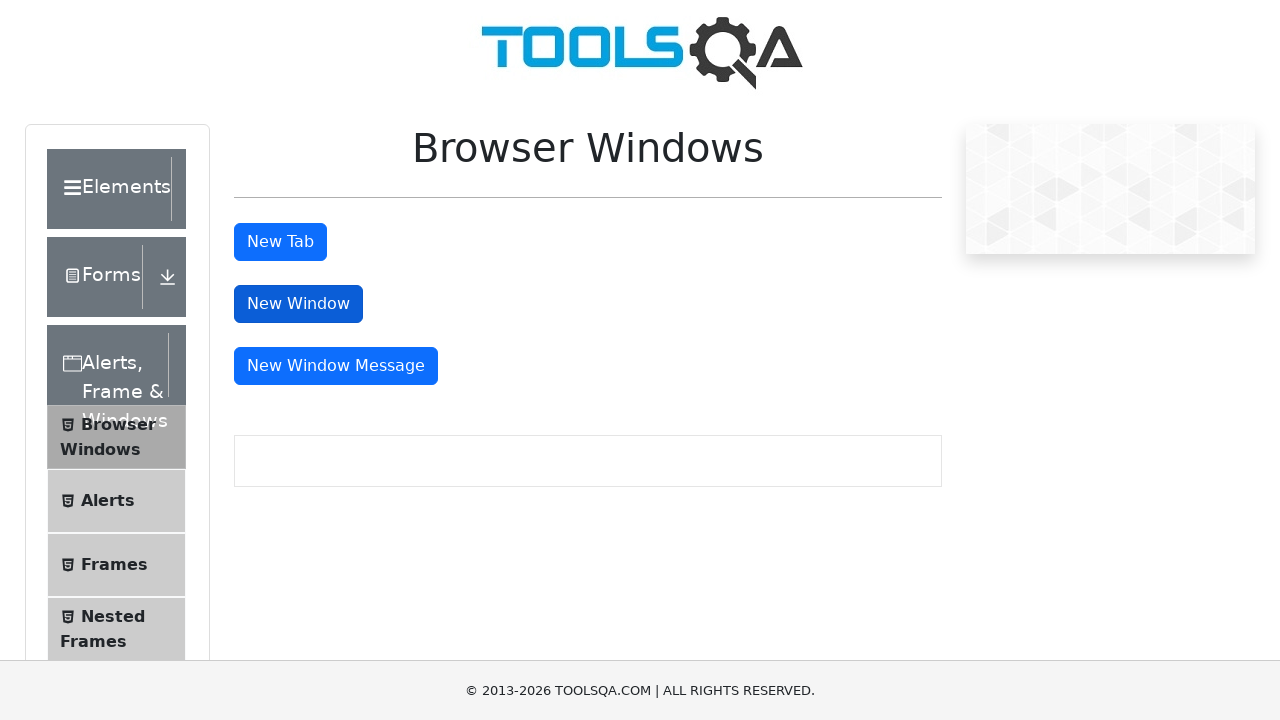

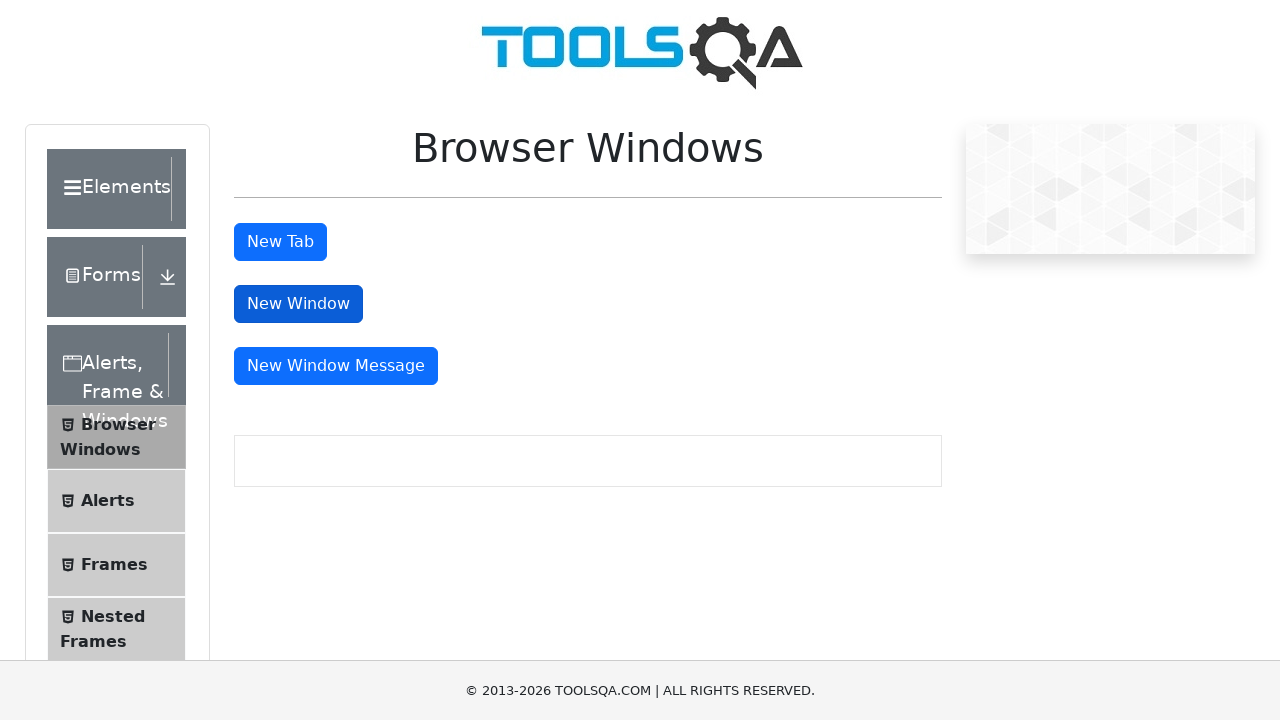